Tests clicking on the Forms card on the DemoQA homepage and verifies navigation to the Forms page

Starting URL: https://demoqa.com

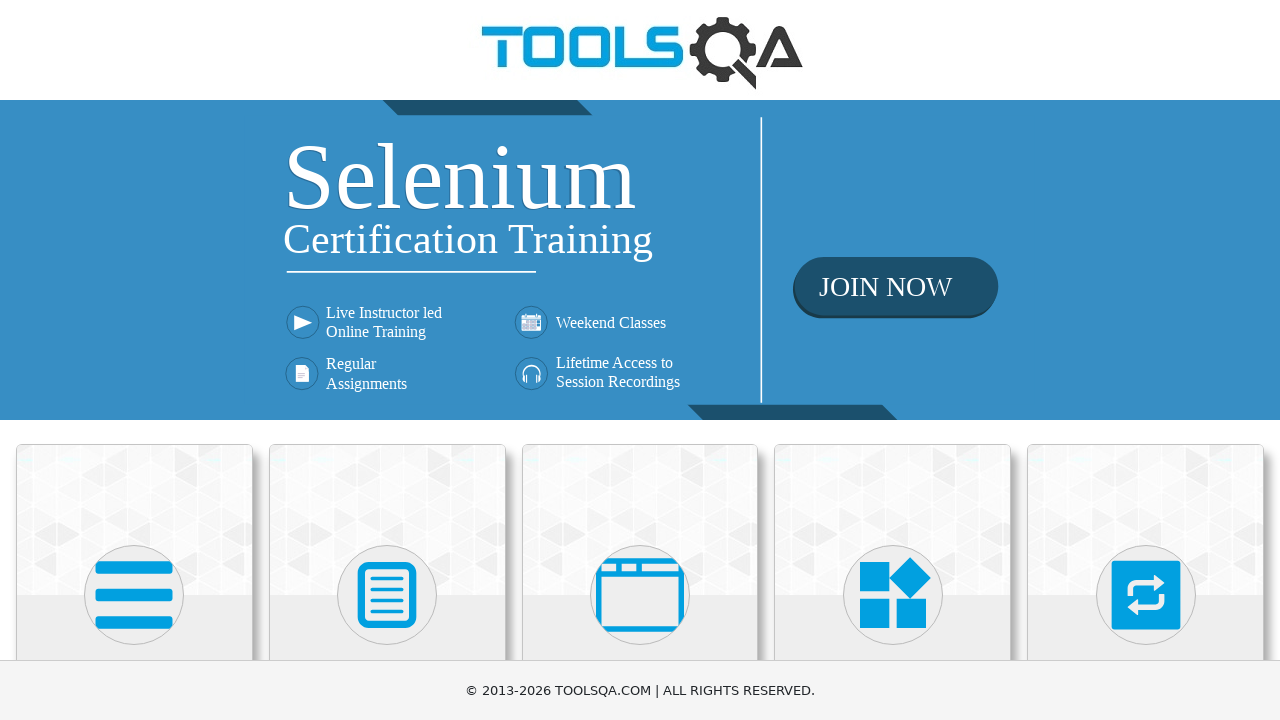

Clicked on the Forms card at (387, 520) on div.card:has-text('Forms')
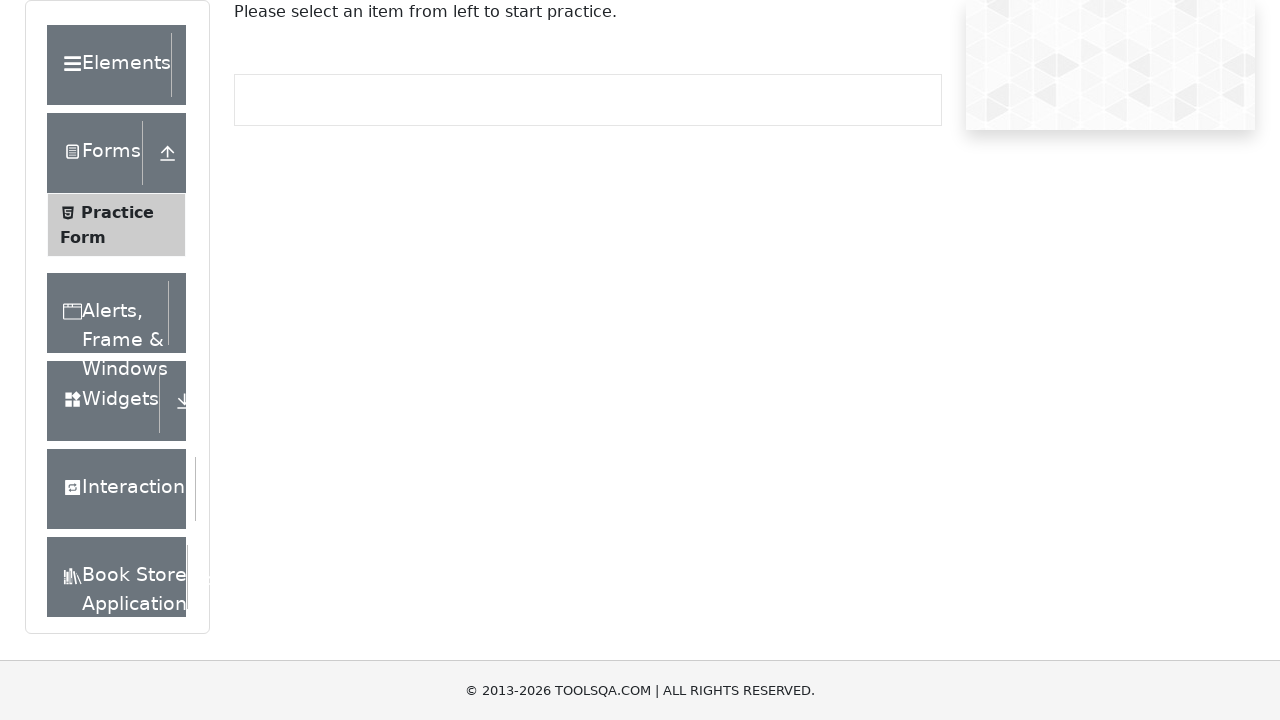

Verified navigation to Forms page
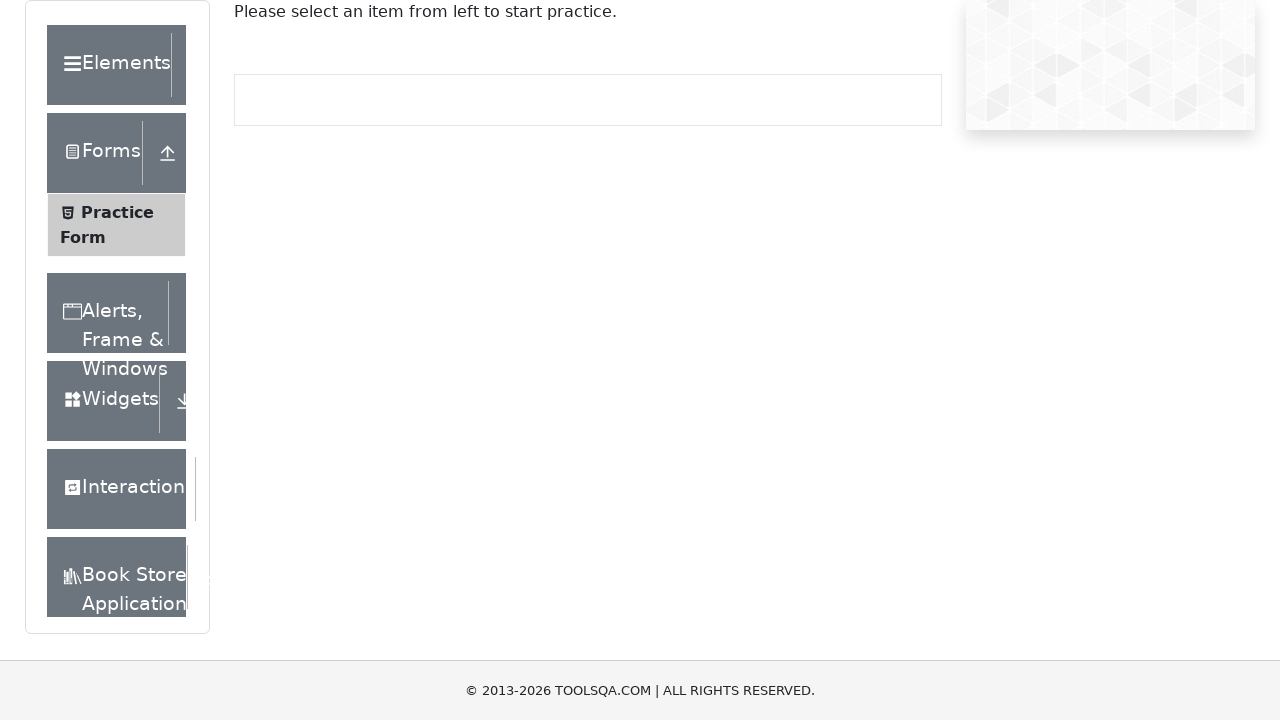

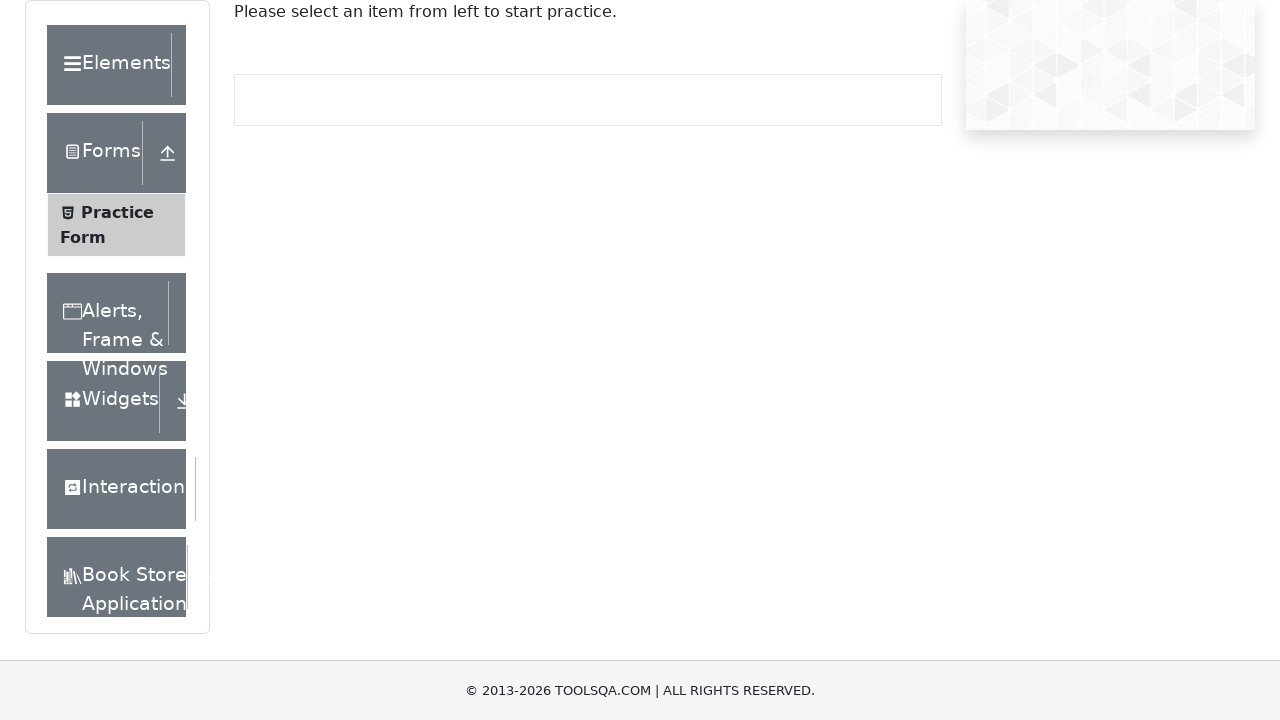